Tests that entered text is trimmed when editing a todo item

Starting URL: https://demo.playwright.dev/todomvc

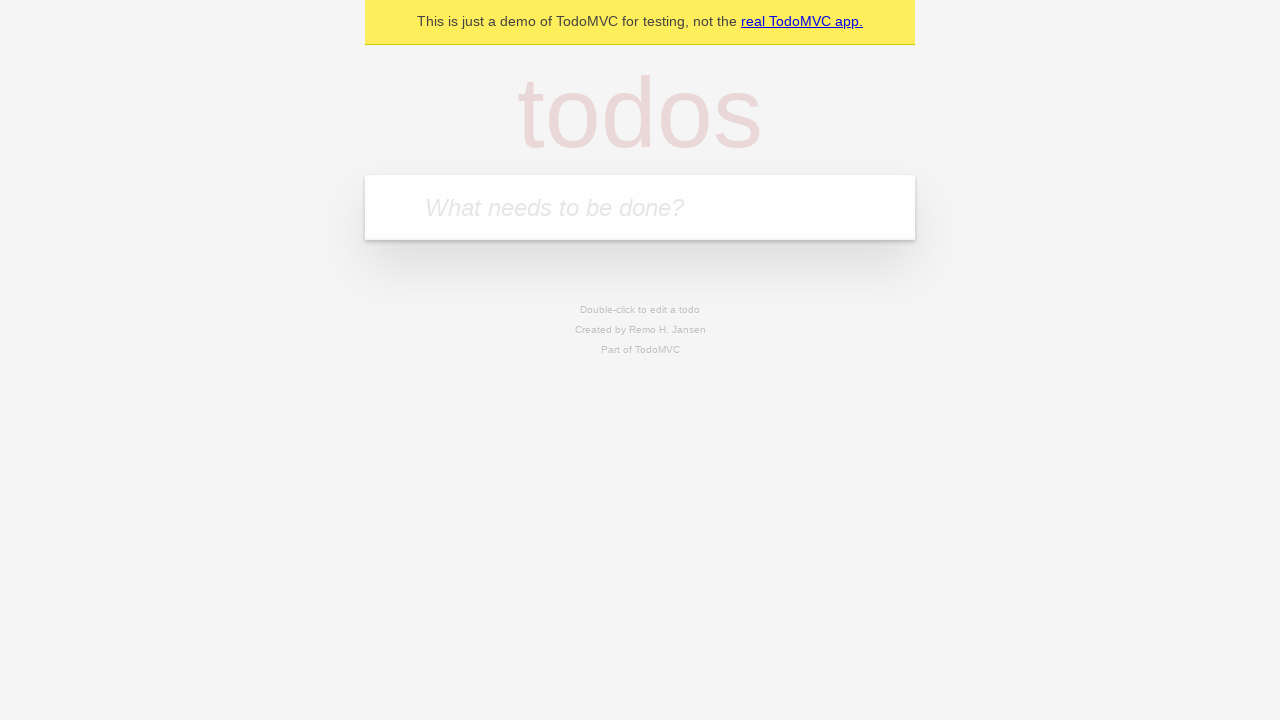

Located the todo input field
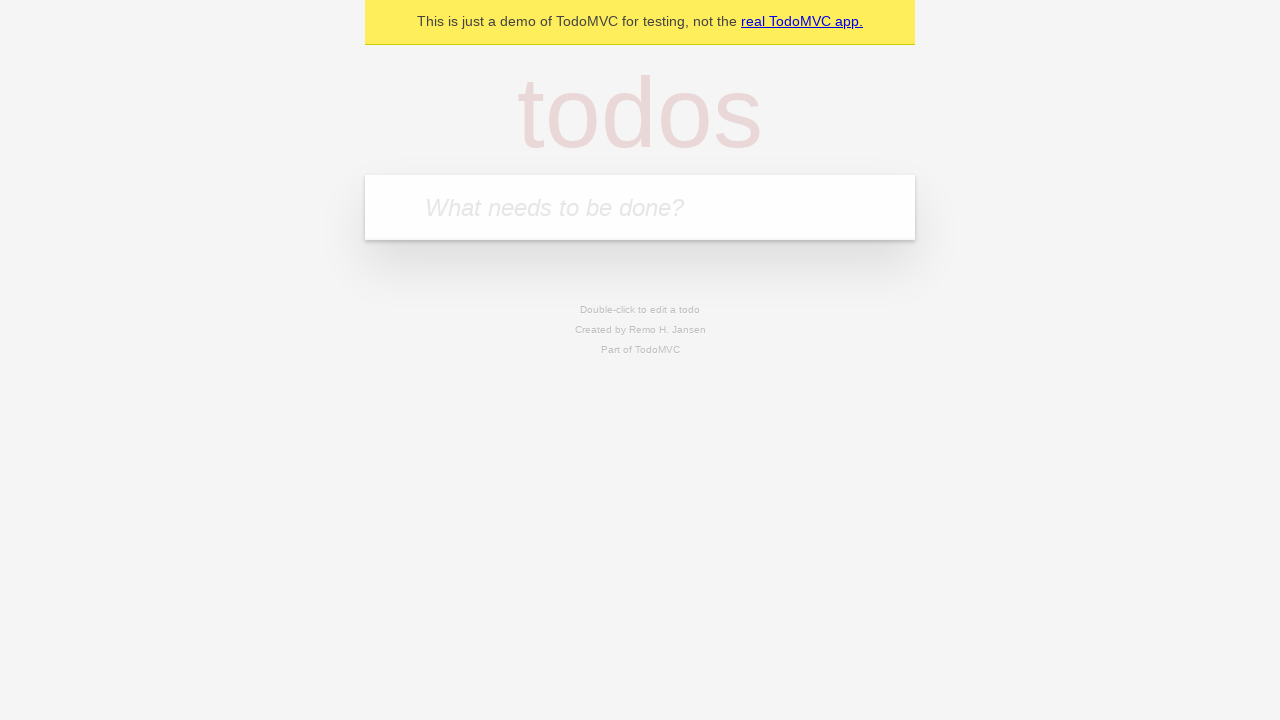

Filled first todo: 'buy some cheese' on internal:attr=[placeholder="What needs to be done?"i]
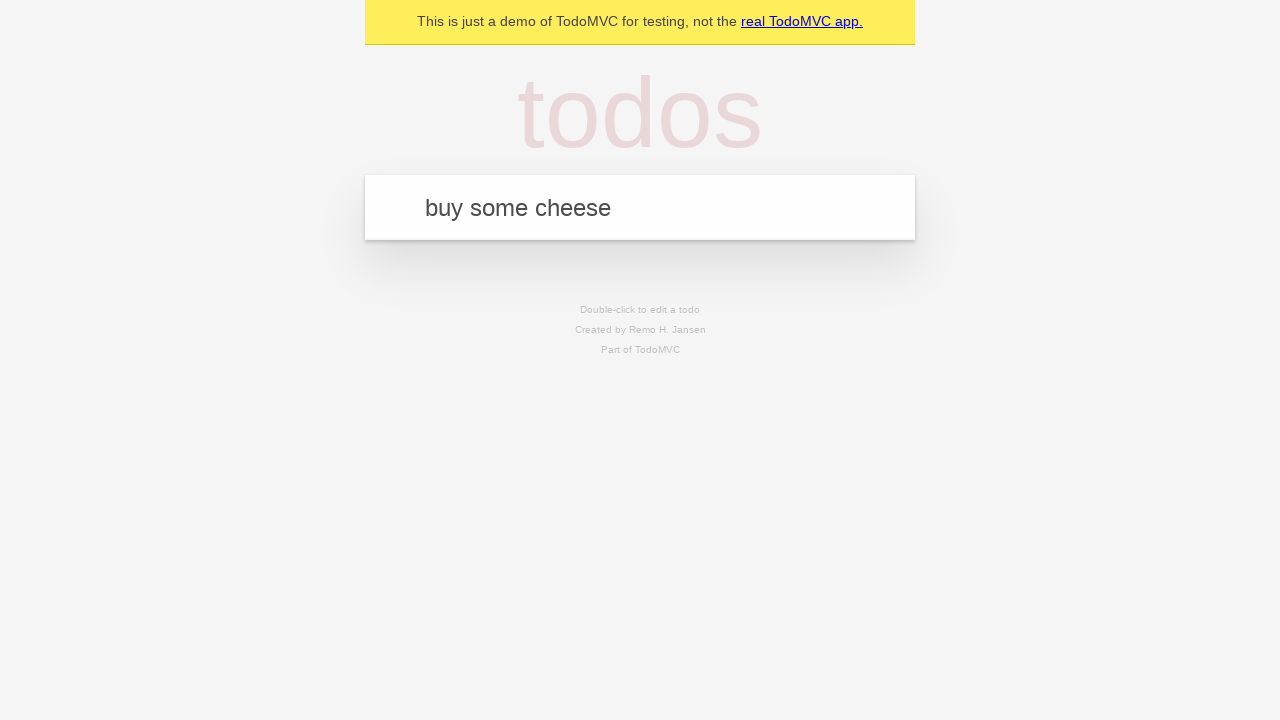

Pressed Enter to create first todo on internal:attr=[placeholder="What needs to be done?"i]
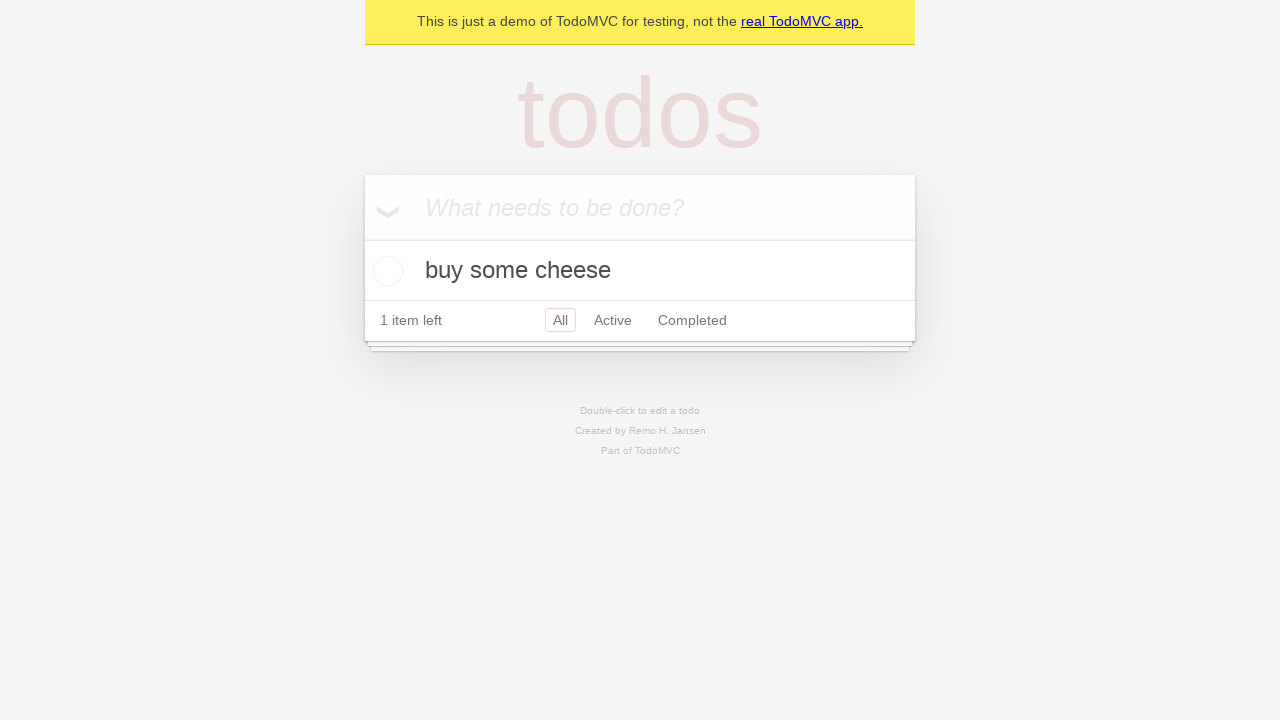

Filled second todo: 'feed the cat' on internal:attr=[placeholder="What needs to be done?"i]
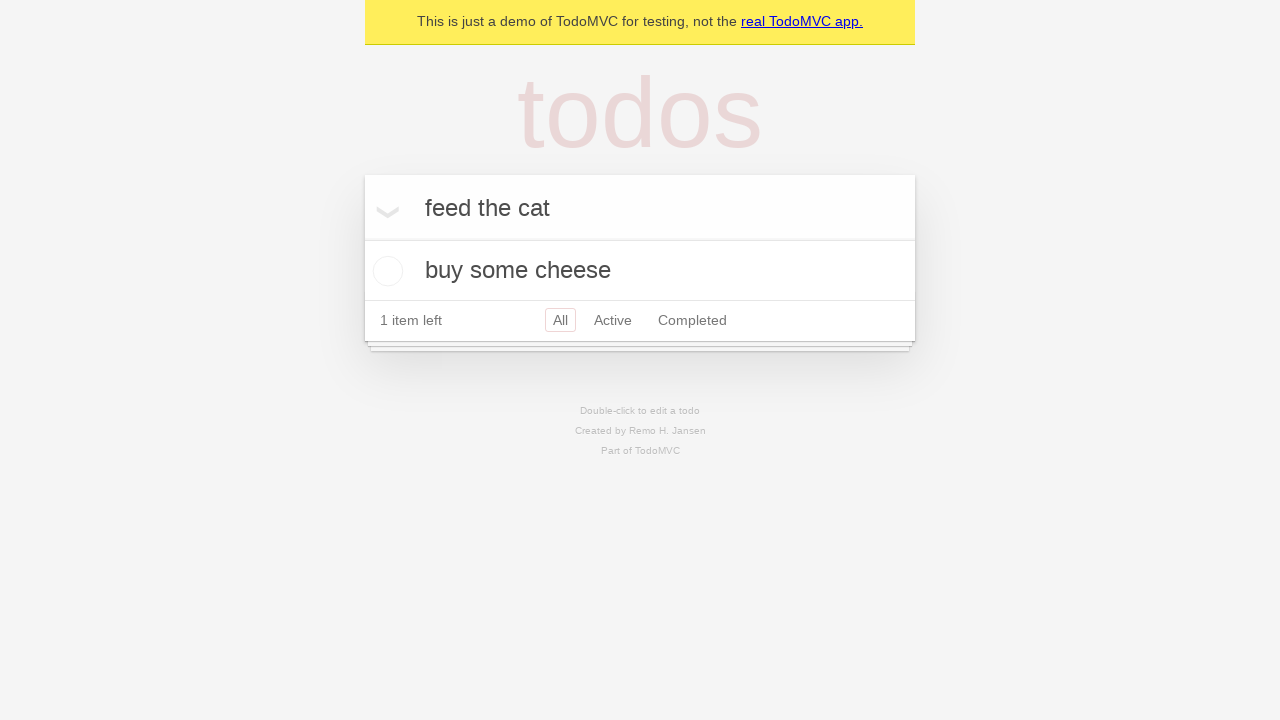

Pressed Enter to create second todo on internal:attr=[placeholder="What needs to be done?"i]
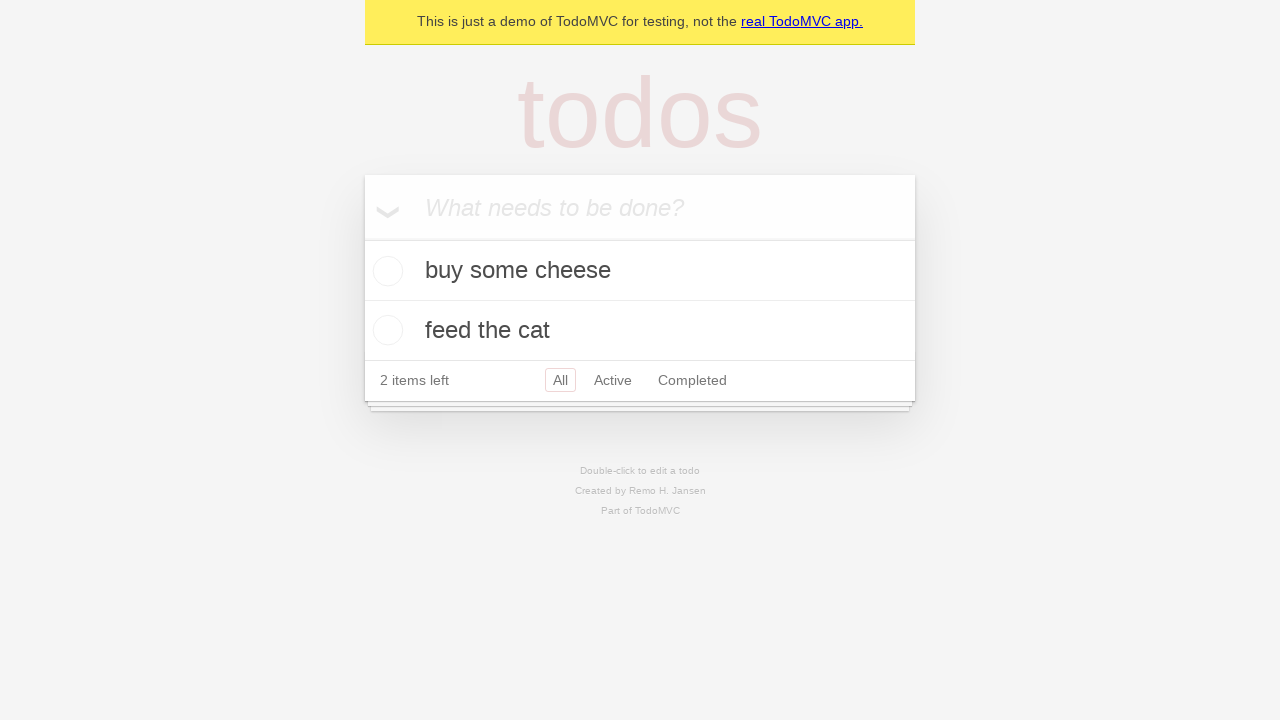

Filled third todo: 'book a doctors appointment' on internal:attr=[placeholder="What needs to be done?"i]
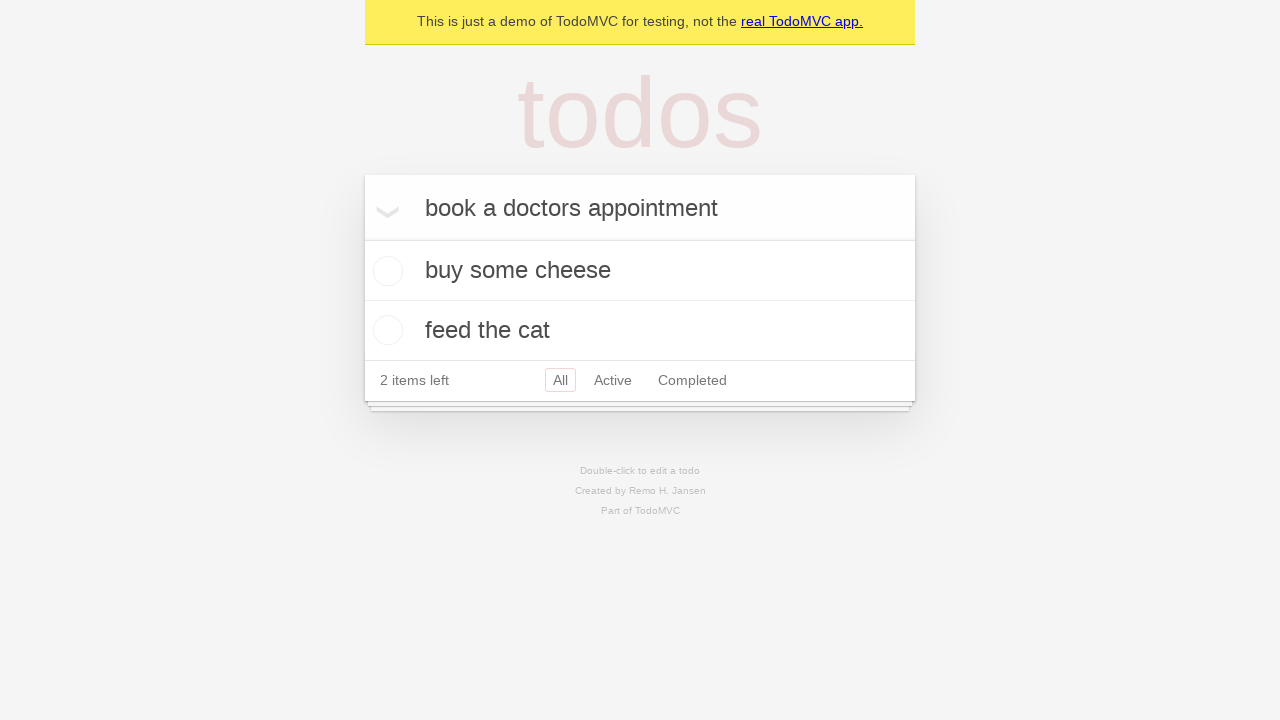

Pressed Enter to create third todo on internal:attr=[placeholder="What needs to be done?"i]
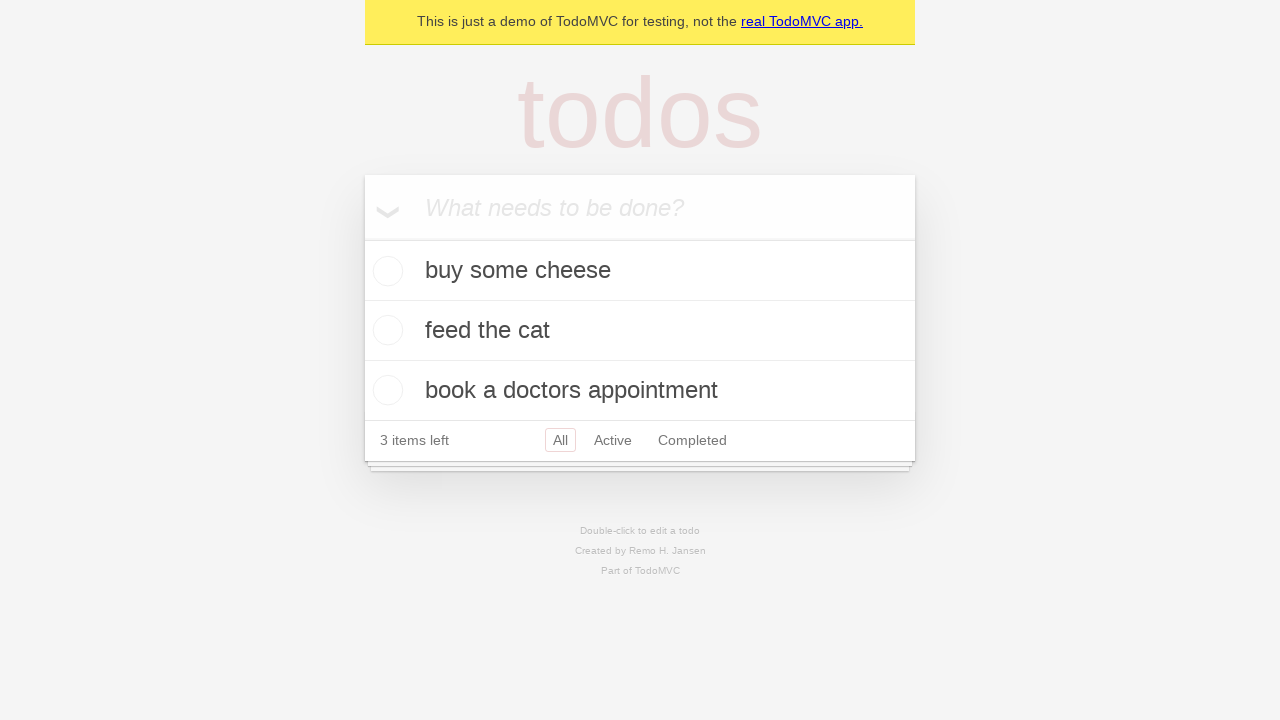

Located all todo items
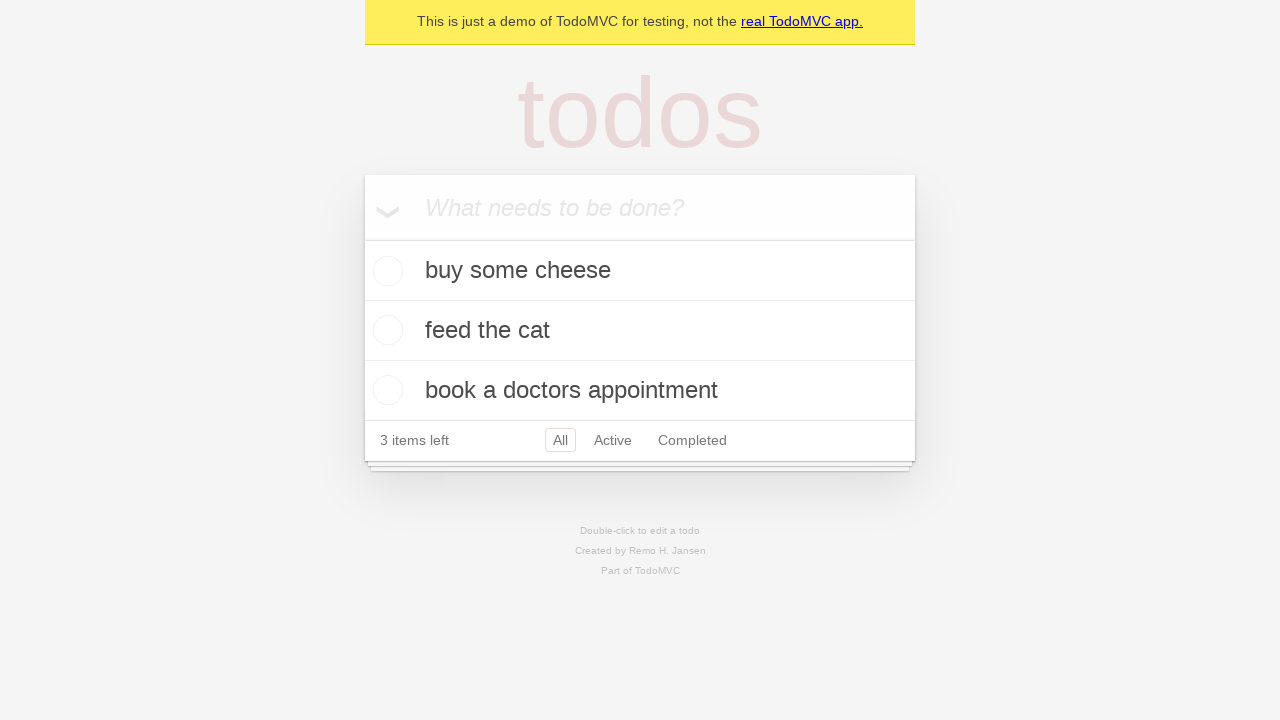

Double-clicked second todo to enter edit mode at (640, 331) on internal:testid=[data-testid="todo-item"s] >> nth=1
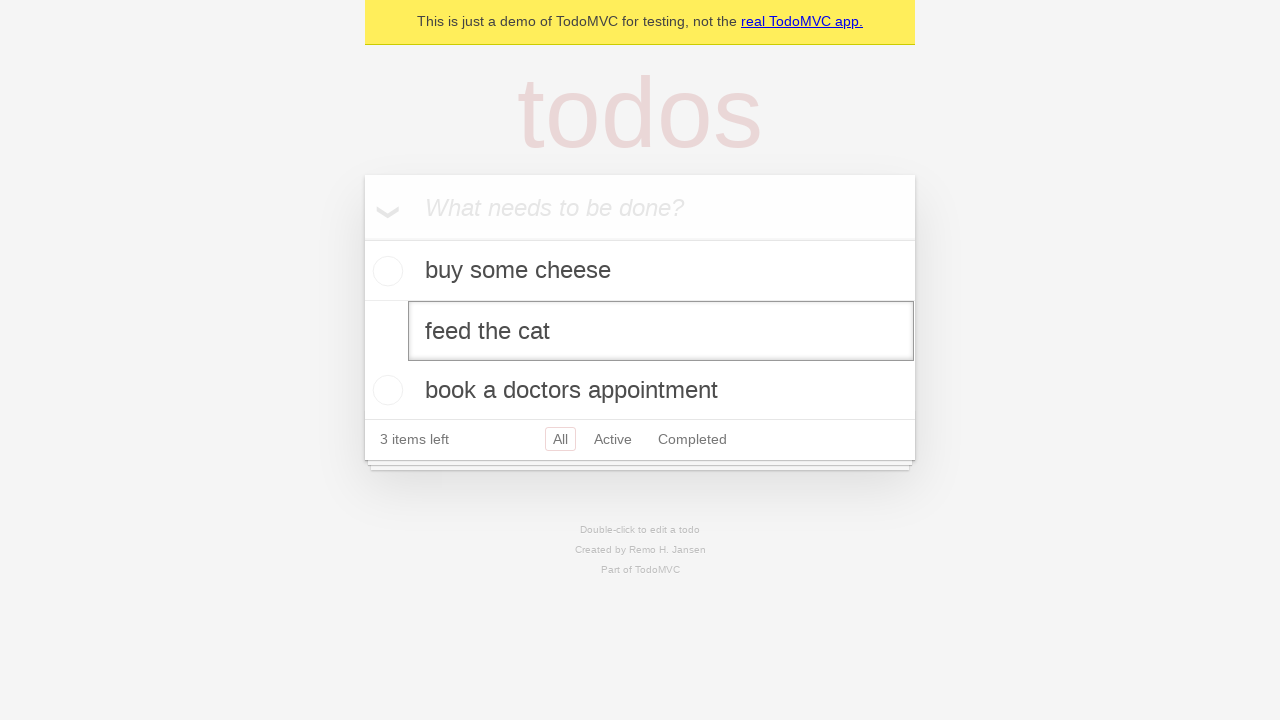

Filled edit field with text containing leading and trailing spaces: '    buy some sausages    ' on internal:testid=[data-testid="todo-item"s] >> nth=1 >> internal:role=textbox[nam
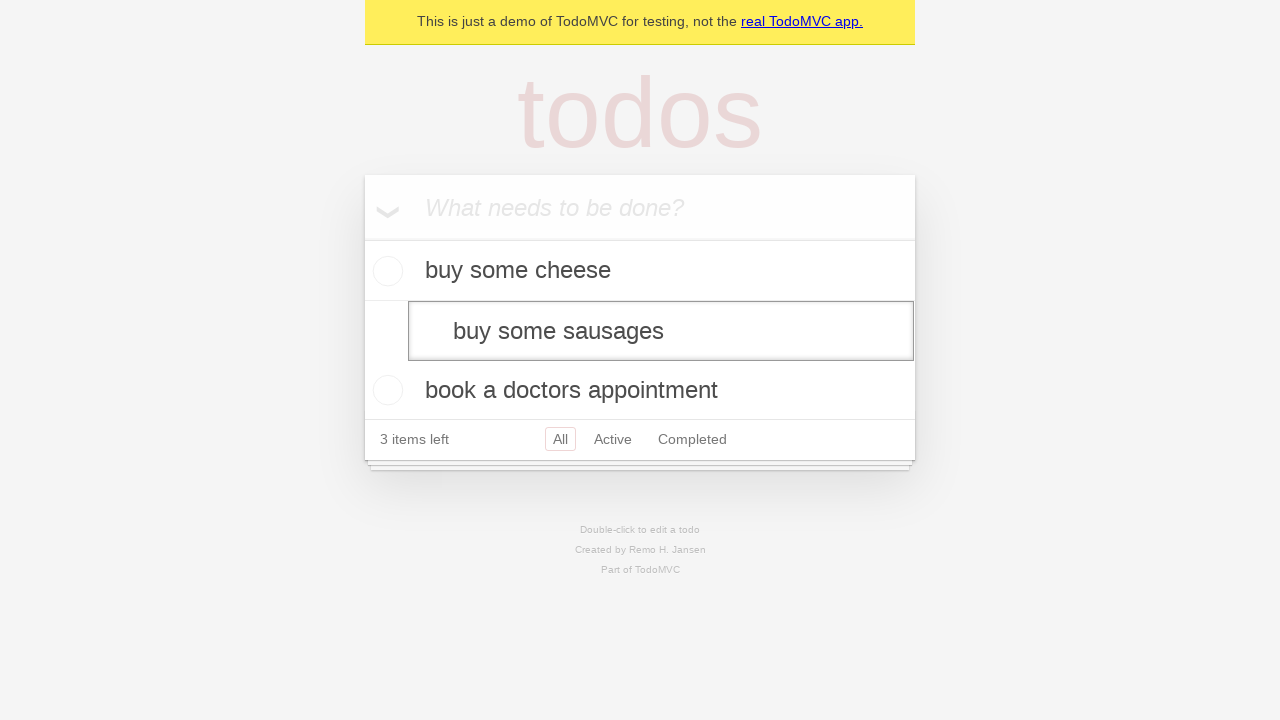

Pressed Enter to save the edited todo, expecting text to be trimmed on internal:testid=[data-testid="todo-item"s] >> nth=1 >> internal:role=textbox[nam
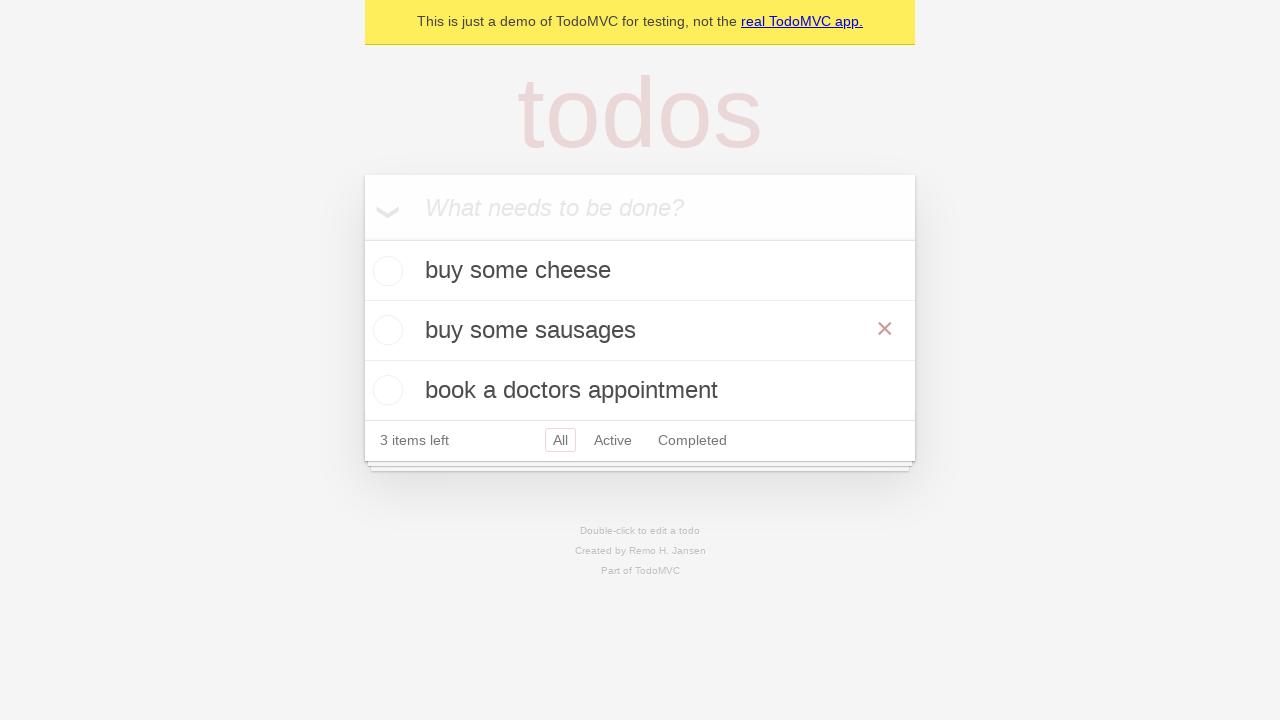

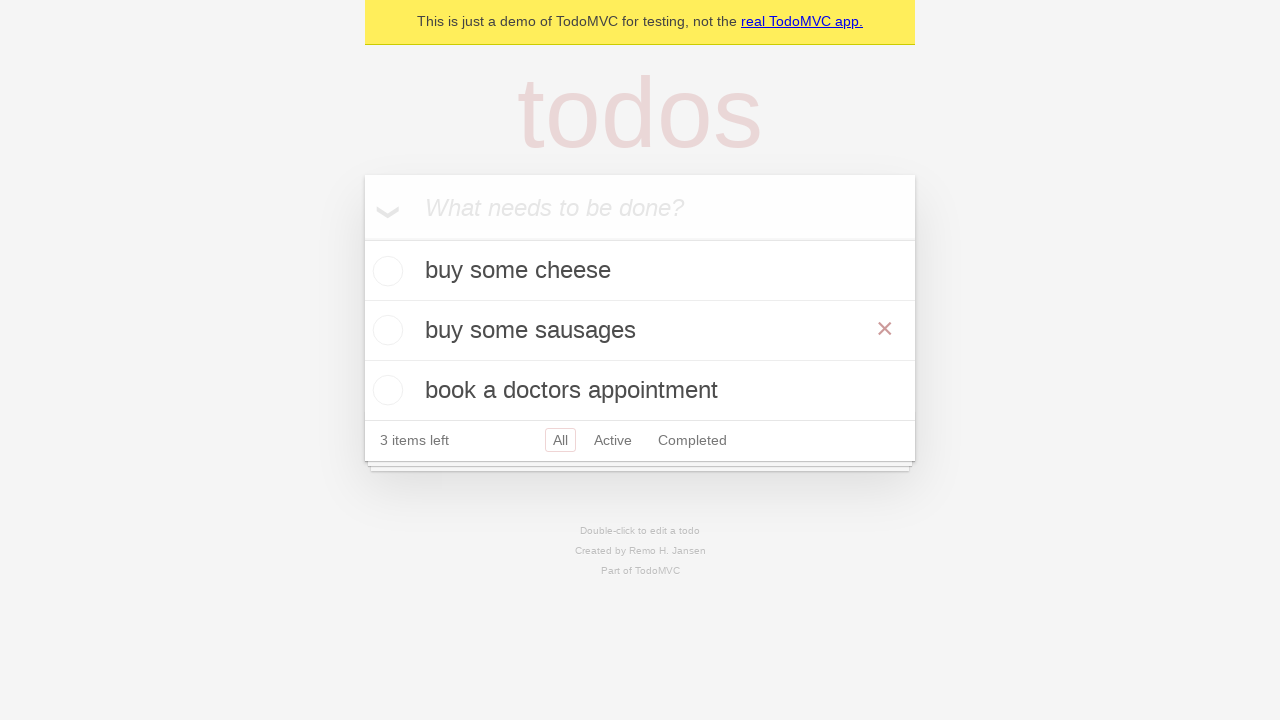